Tests editing a todo item by double-clicking, filling new text, and pressing Enter

Starting URL: https://demo.playwright.dev/todomvc

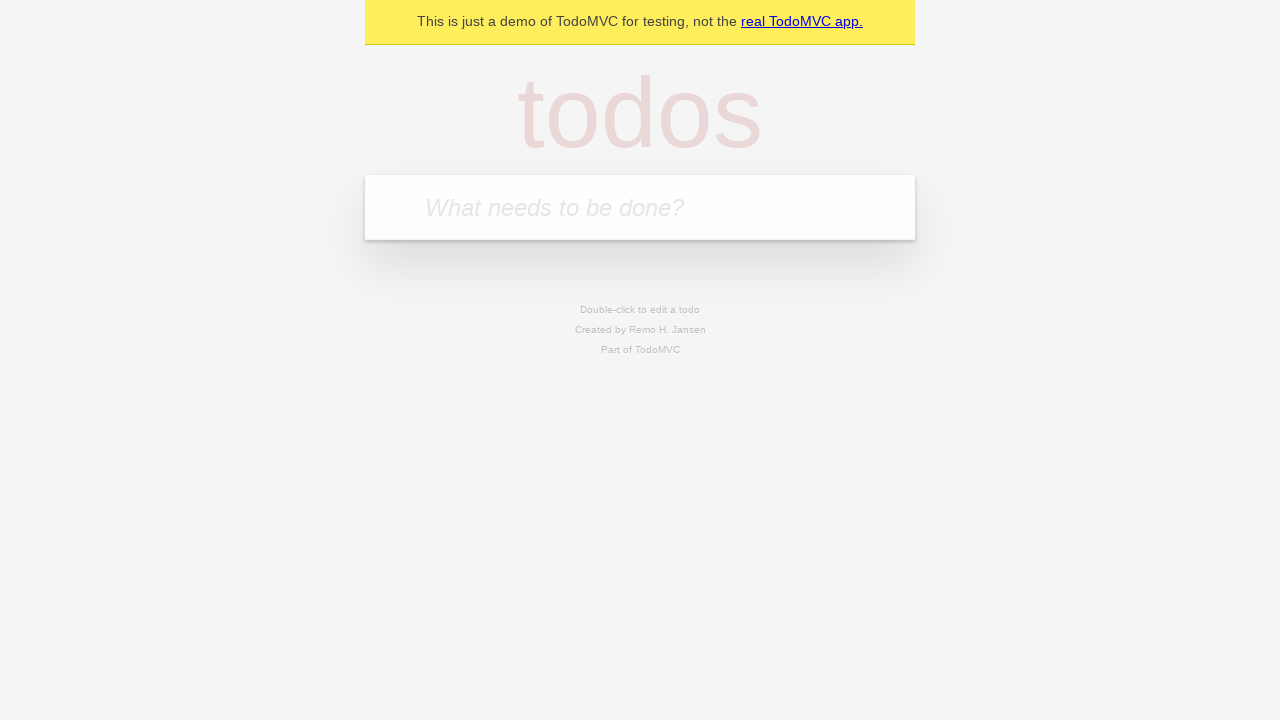

Filled new todo field with 'buy some cheese' on internal:attr=[placeholder="What needs to be done?"i]
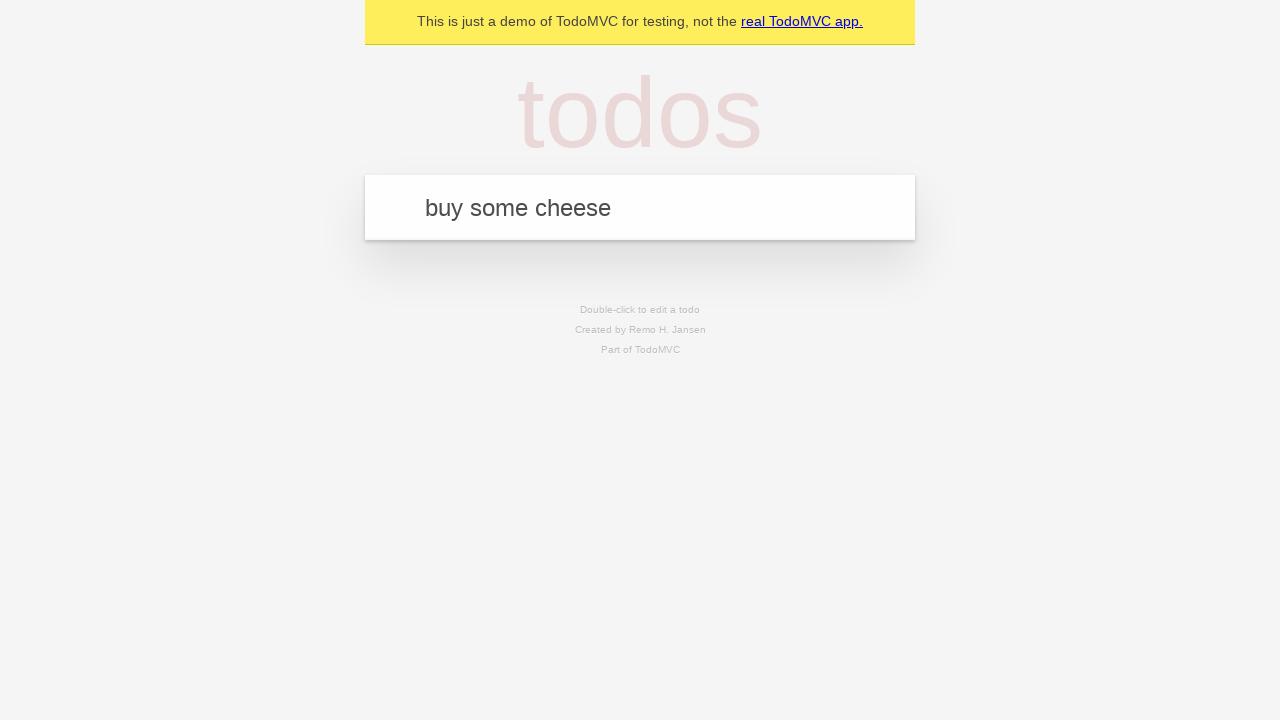

Pressed Enter to create todo item 'buy some cheese' on internal:attr=[placeholder="What needs to be done?"i]
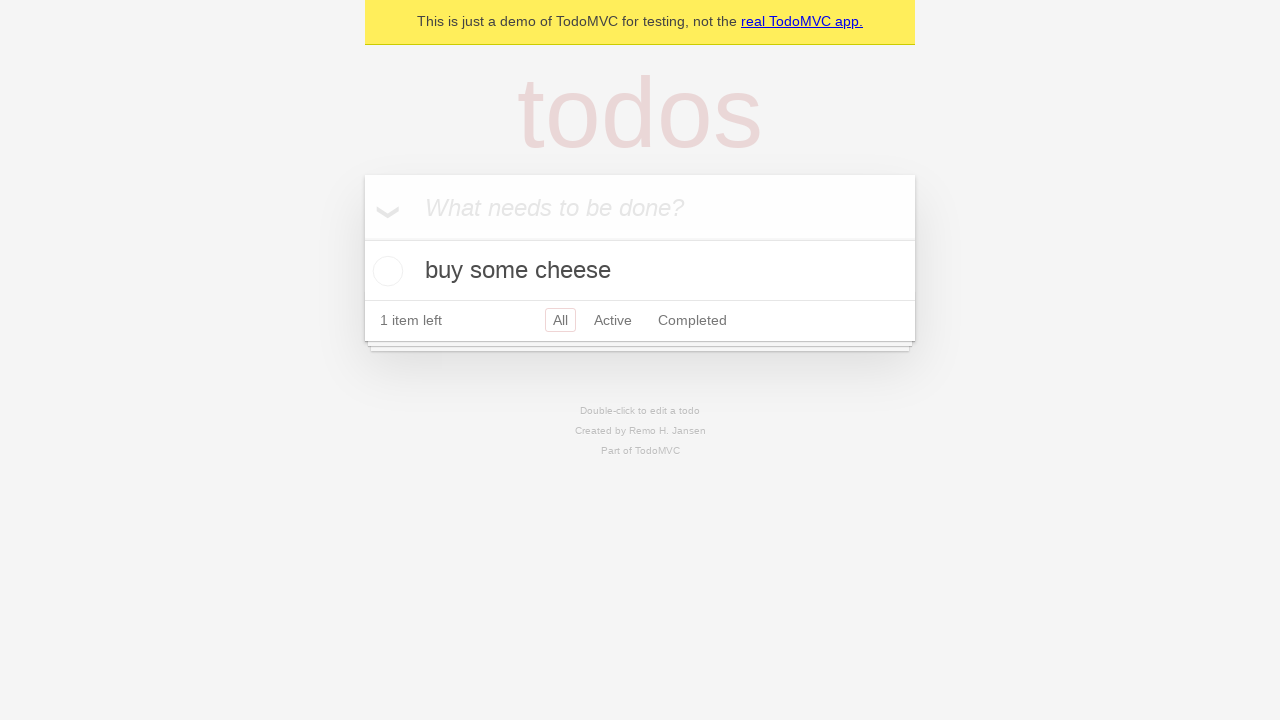

Filled new todo field with 'feed the cat' on internal:attr=[placeholder="What needs to be done?"i]
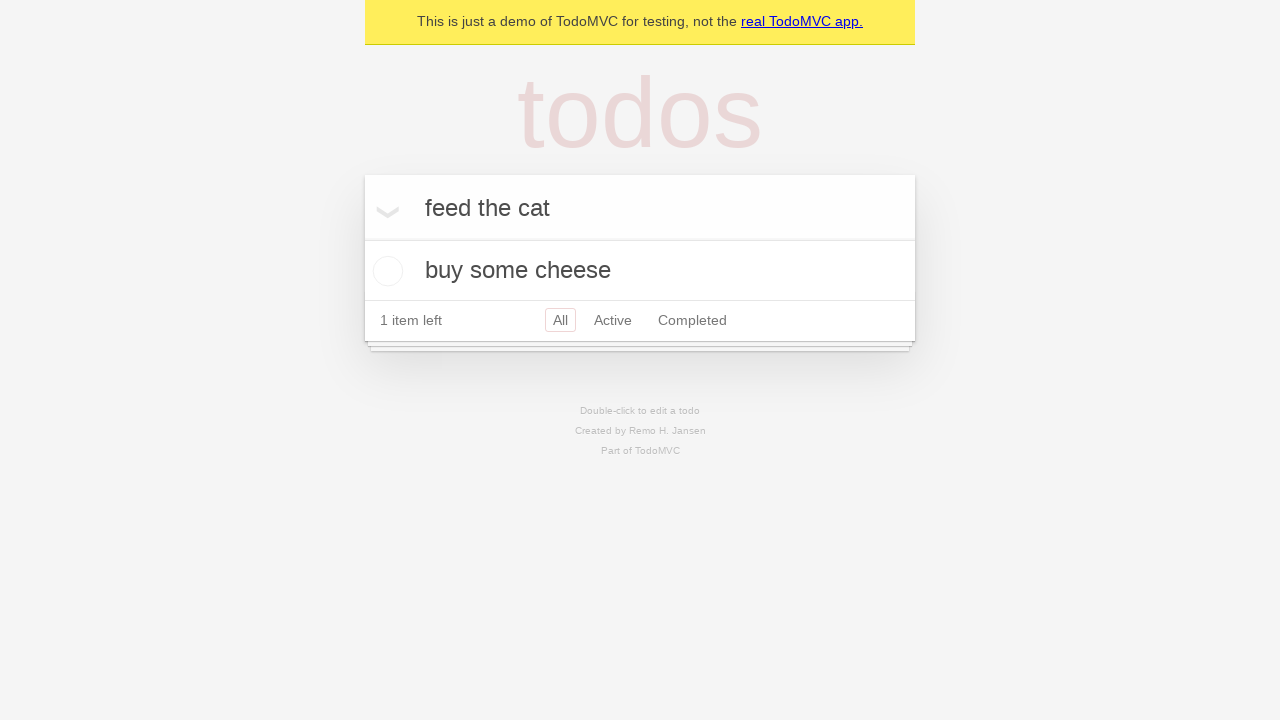

Pressed Enter to create todo item 'feed the cat' on internal:attr=[placeholder="What needs to be done?"i]
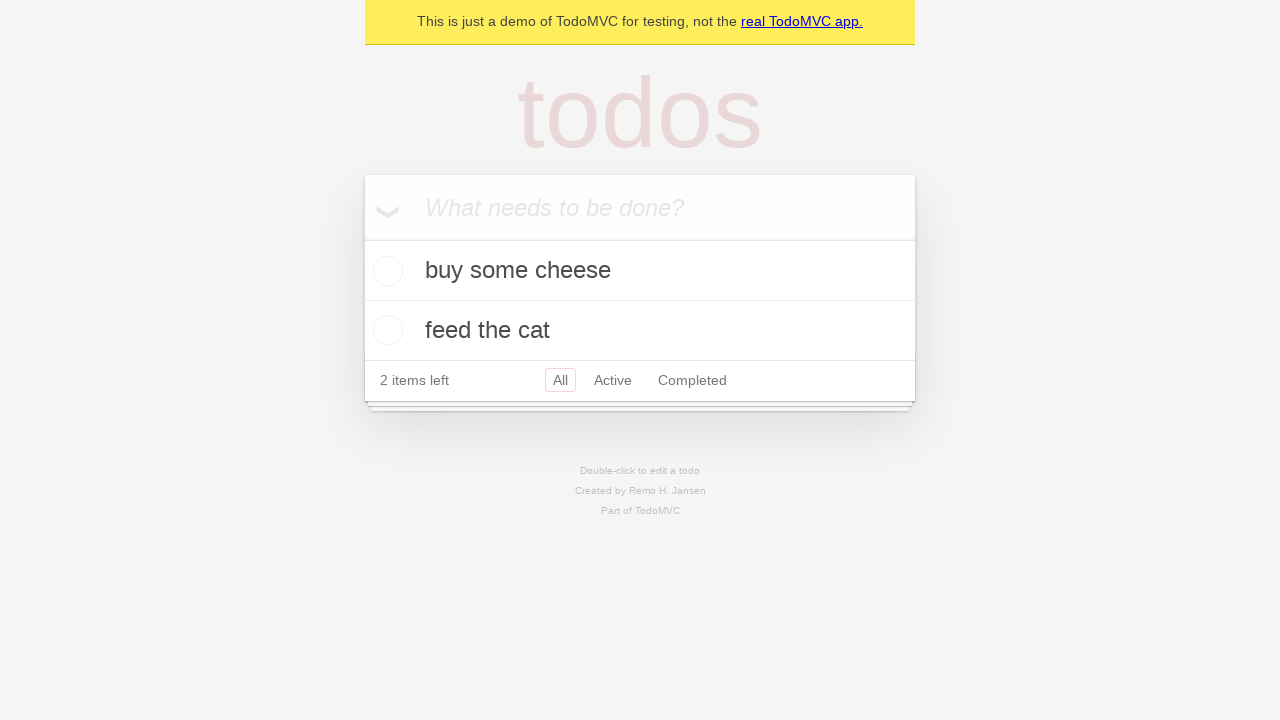

Filled new todo field with 'book a doctors appointment' on internal:attr=[placeholder="What needs to be done?"i]
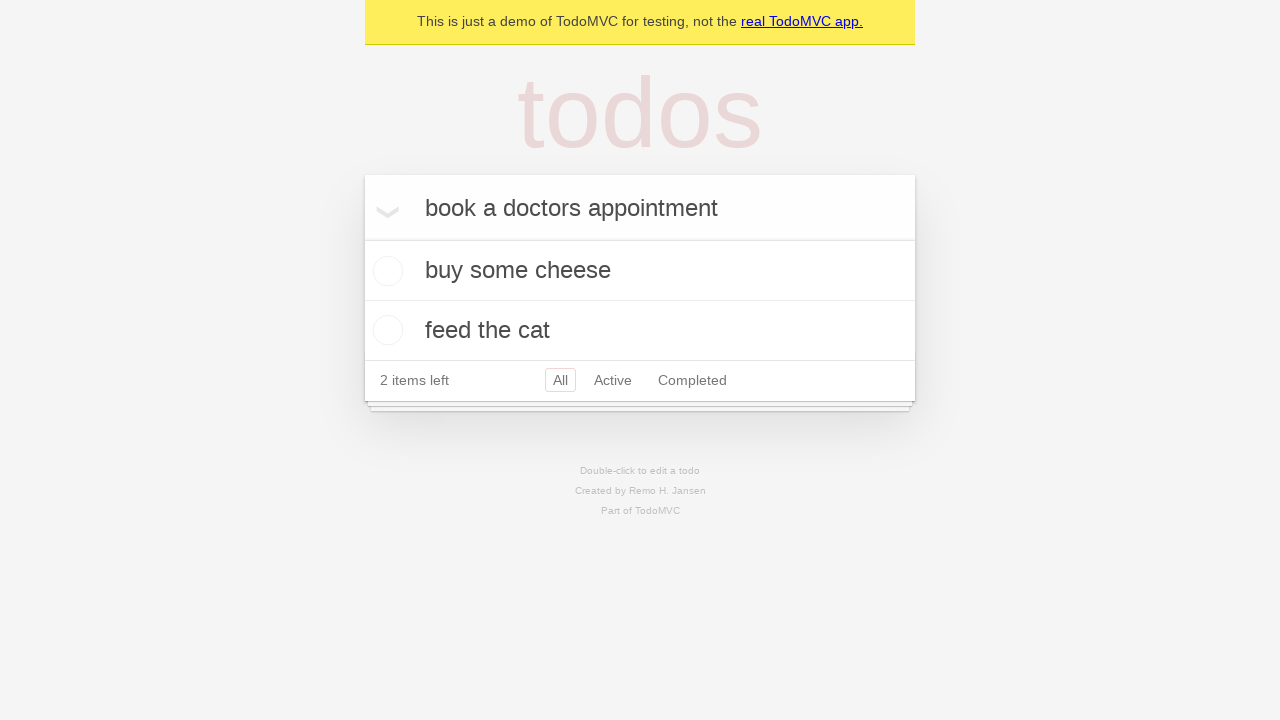

Pressed Enter to create todo item 'book a doctors appointment' on internal:attr=[placeholder="What needs to be done?"i]
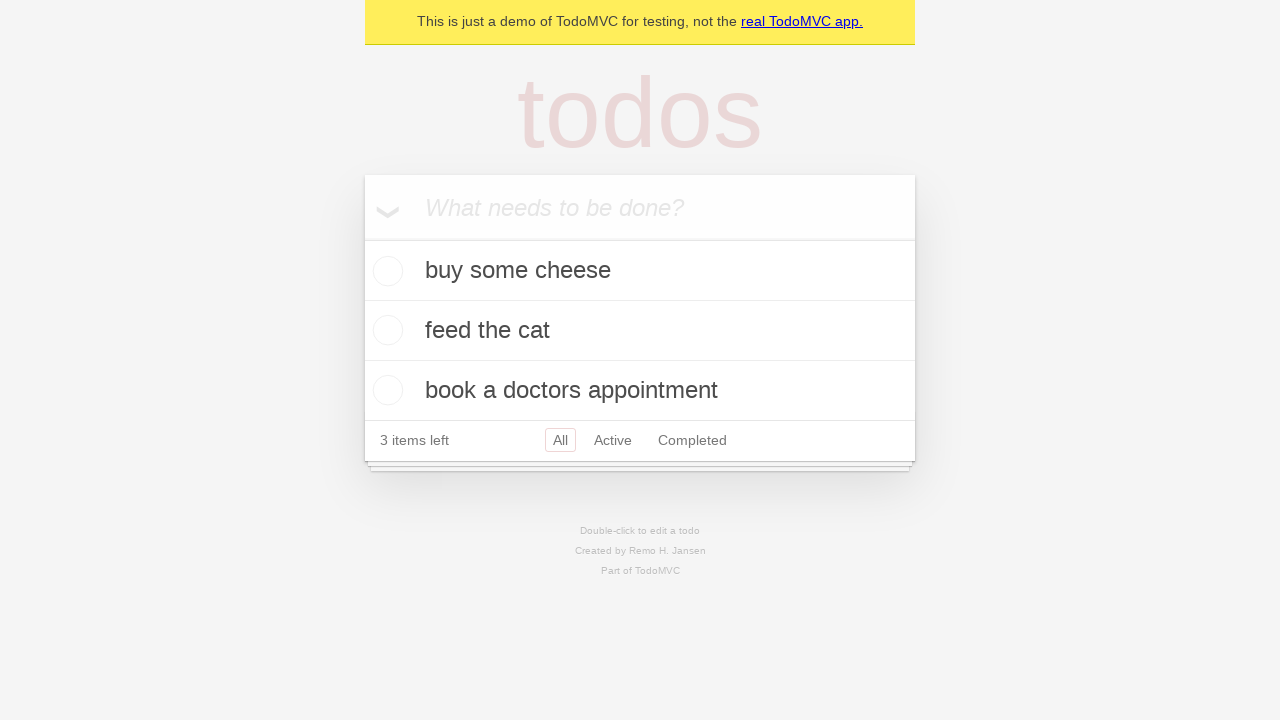

Filled new todo field with 'test report showing' on internal:attr=[placeholder="What needs to be done?"i]
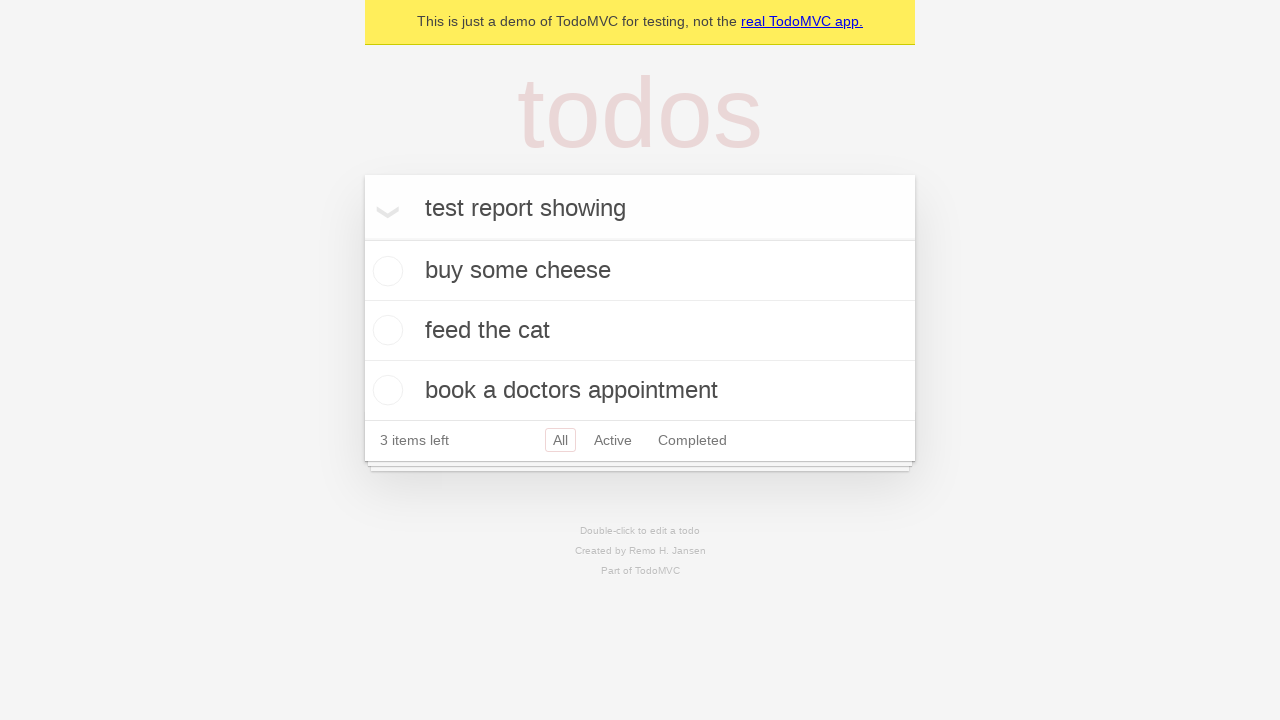

Pressed Enter to create todo item 'test report showing' on internal:attr=[placeholder="What needs to be done?"i]
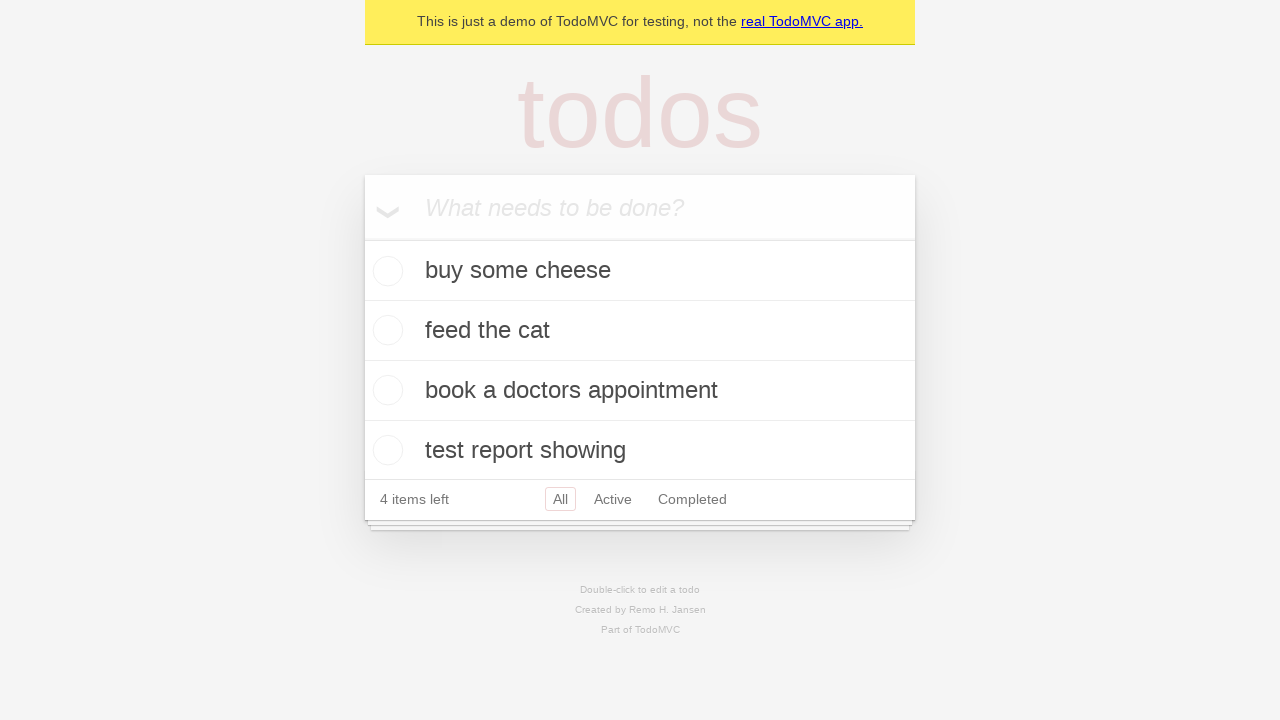

Double-clicked second todo item to enter edit mode at (640, 331) on internal:testid=[data-testid="todo-item"s] >> nth=1
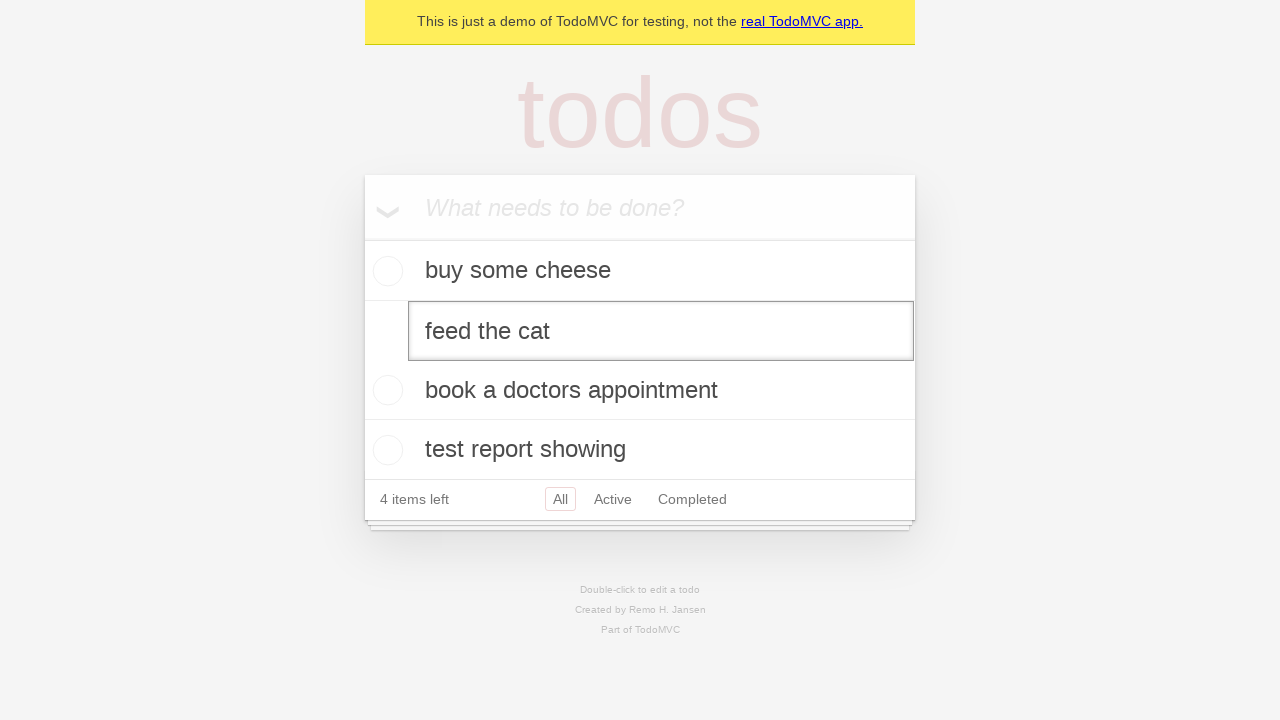

Filled edit field with new text 'buy some sausages' on internal:testid=[data-testid="todo-item"s] >> nth=1 >> internal:role=textbox[nam
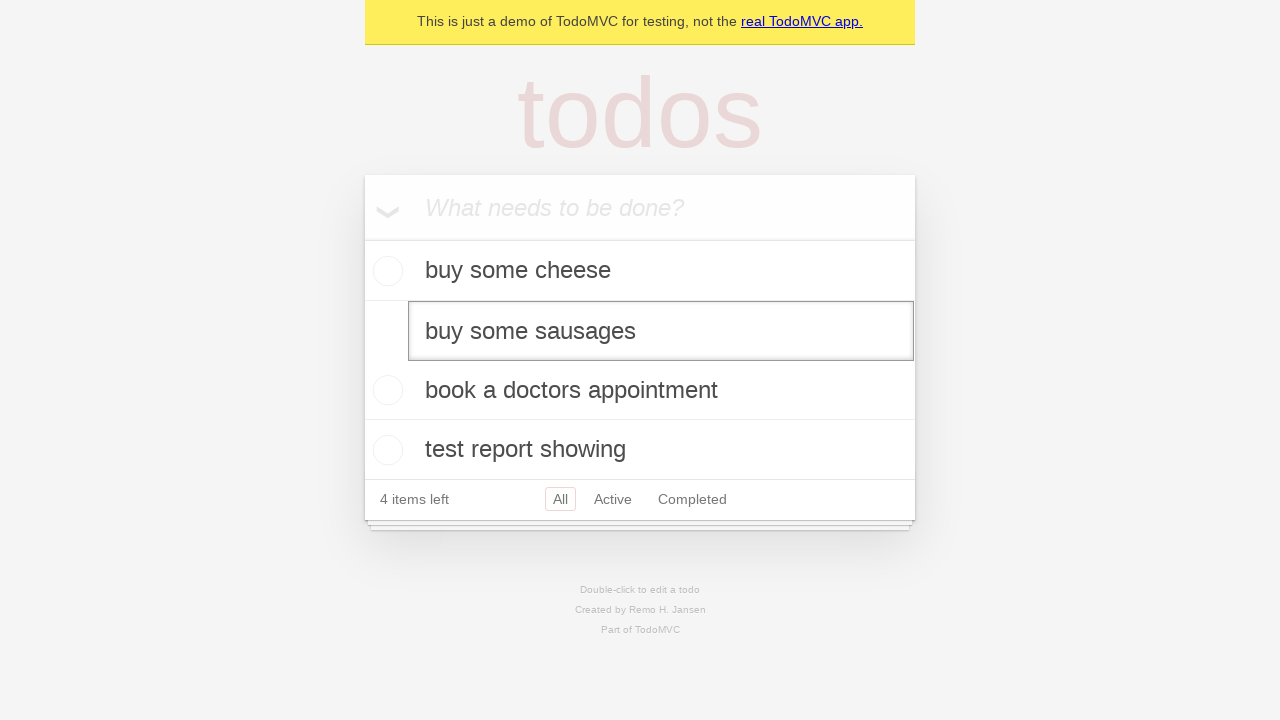

Pressed Enter to confirm todo item edit on internal:testid=[data-testid="todo-item"s] >> nth=1 >> internal:role=textbox[nam
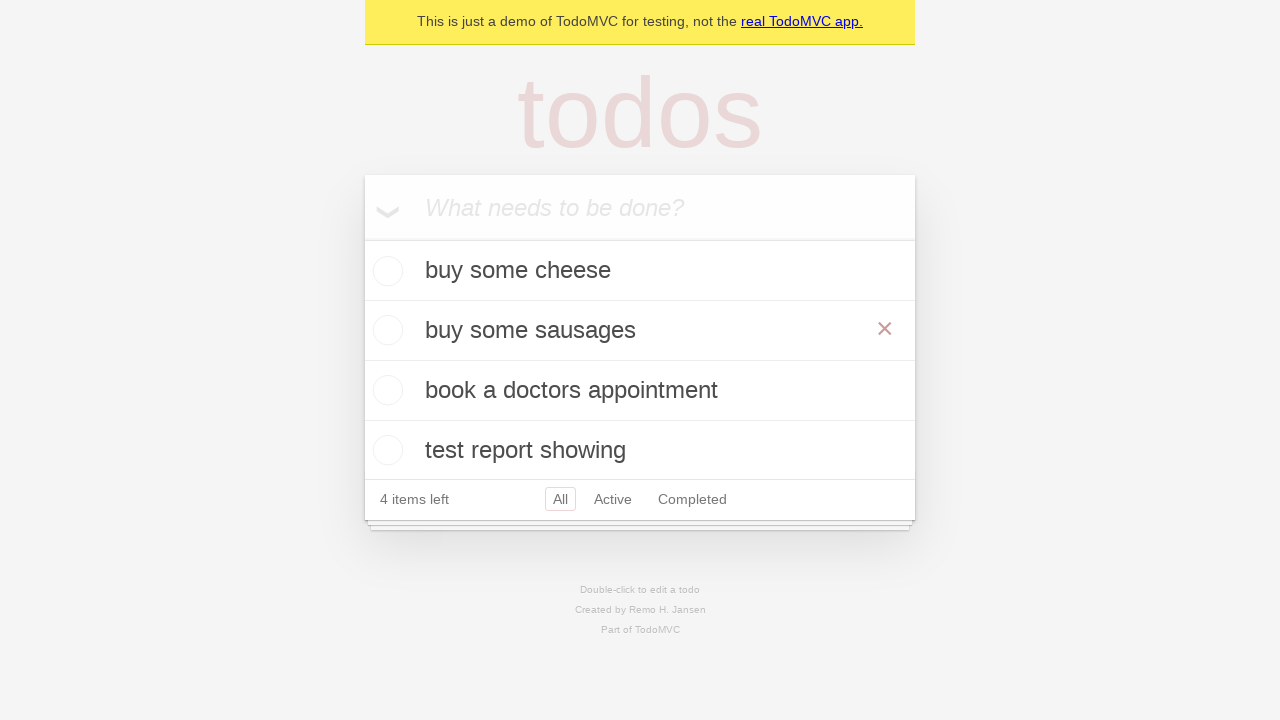

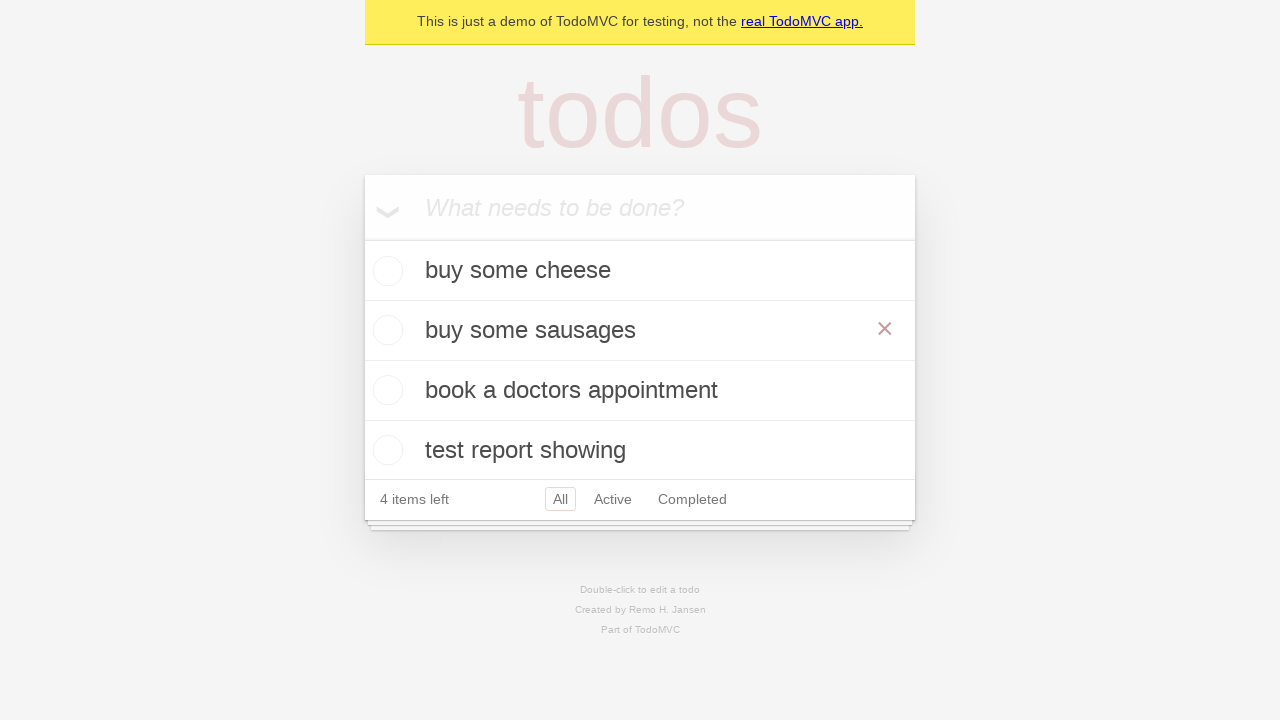